Tests entry ad popup by navigating to Entry Ad page and closing the modal that appears

Starting URL: https://the-internet.herokuapp.com

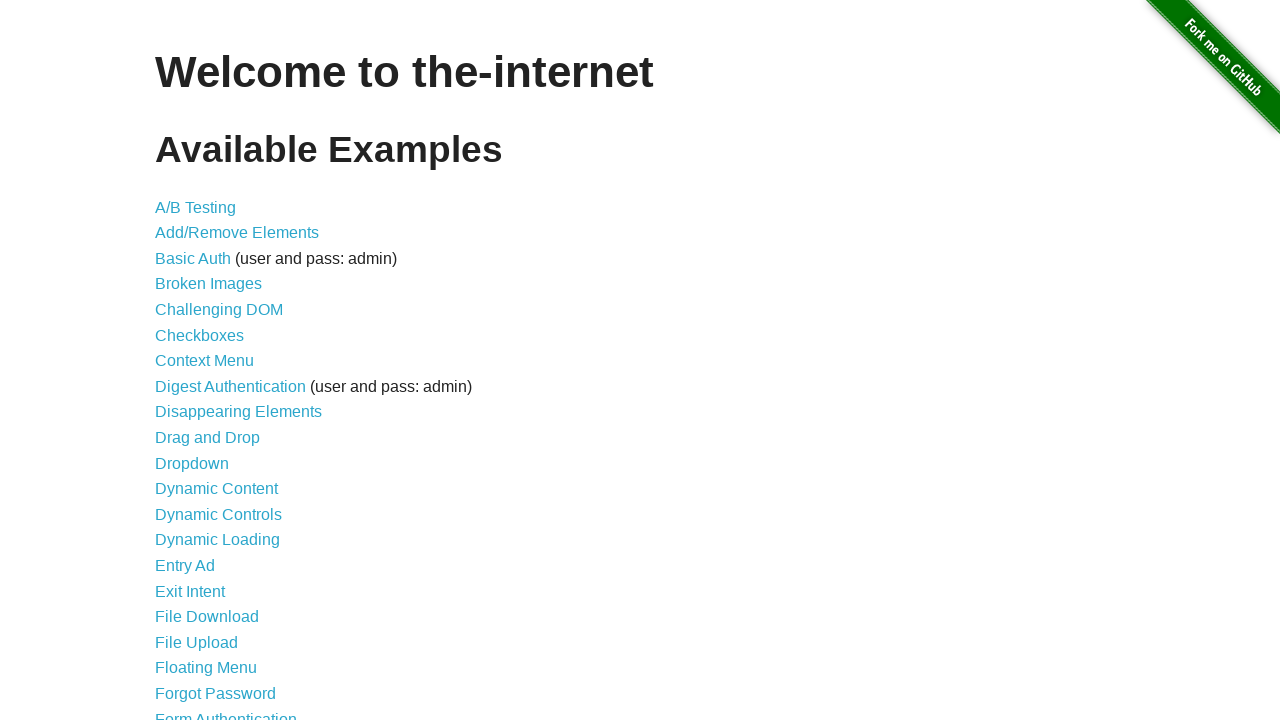

Clicked on Entry Ad link at (185, 566) on internal:role=link[name="Entry Ad"i]
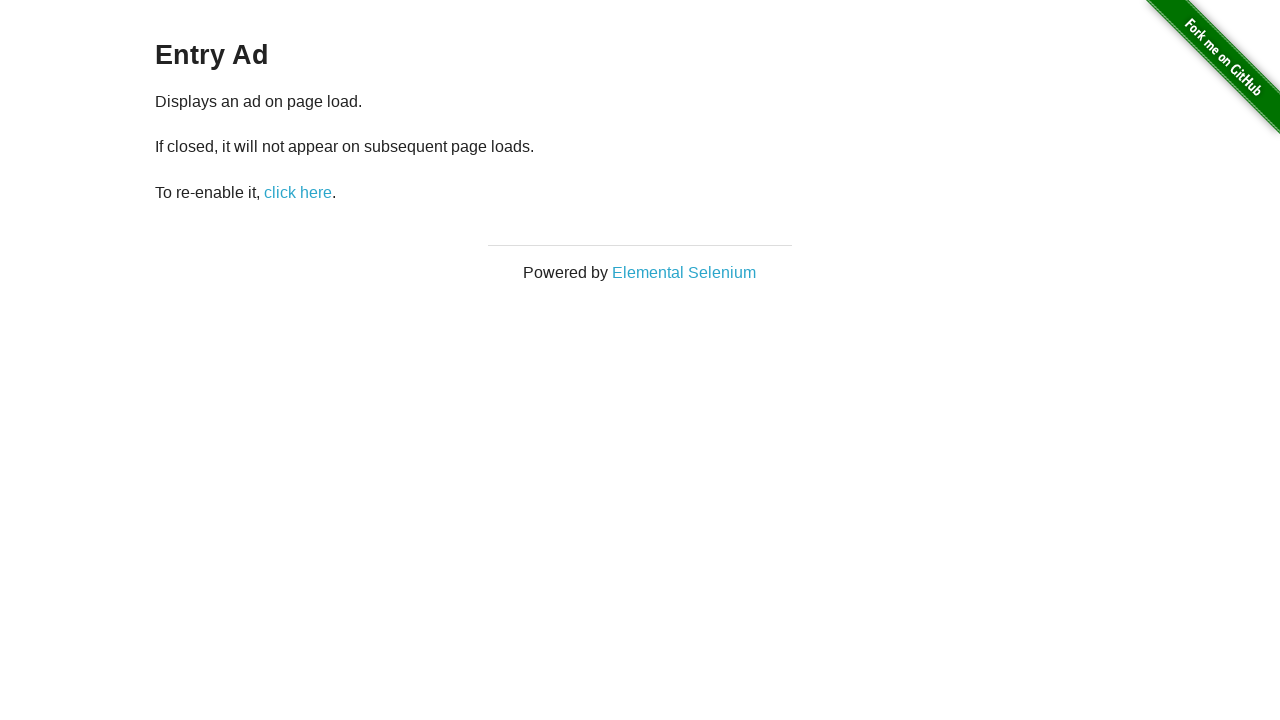

Entry Ad modal appeared
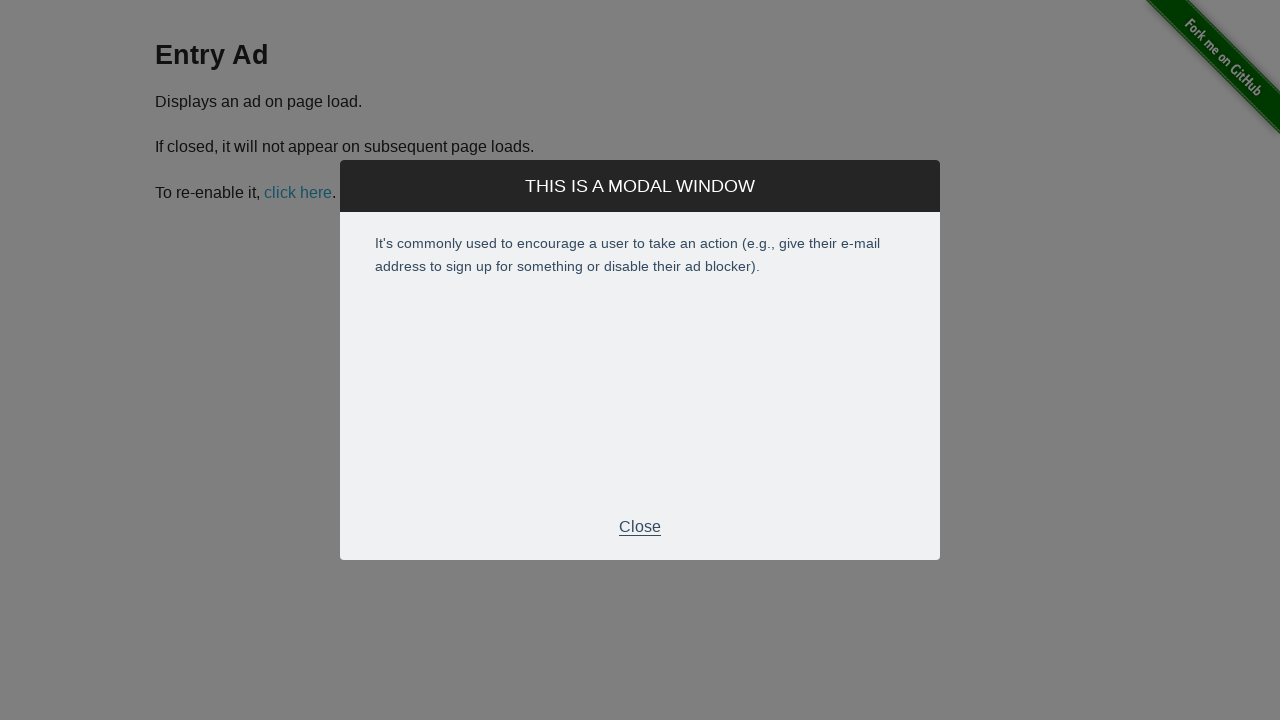

Clicked Close button to dismiss the entry ad modal at (640, 527) on internal:text="Close"s
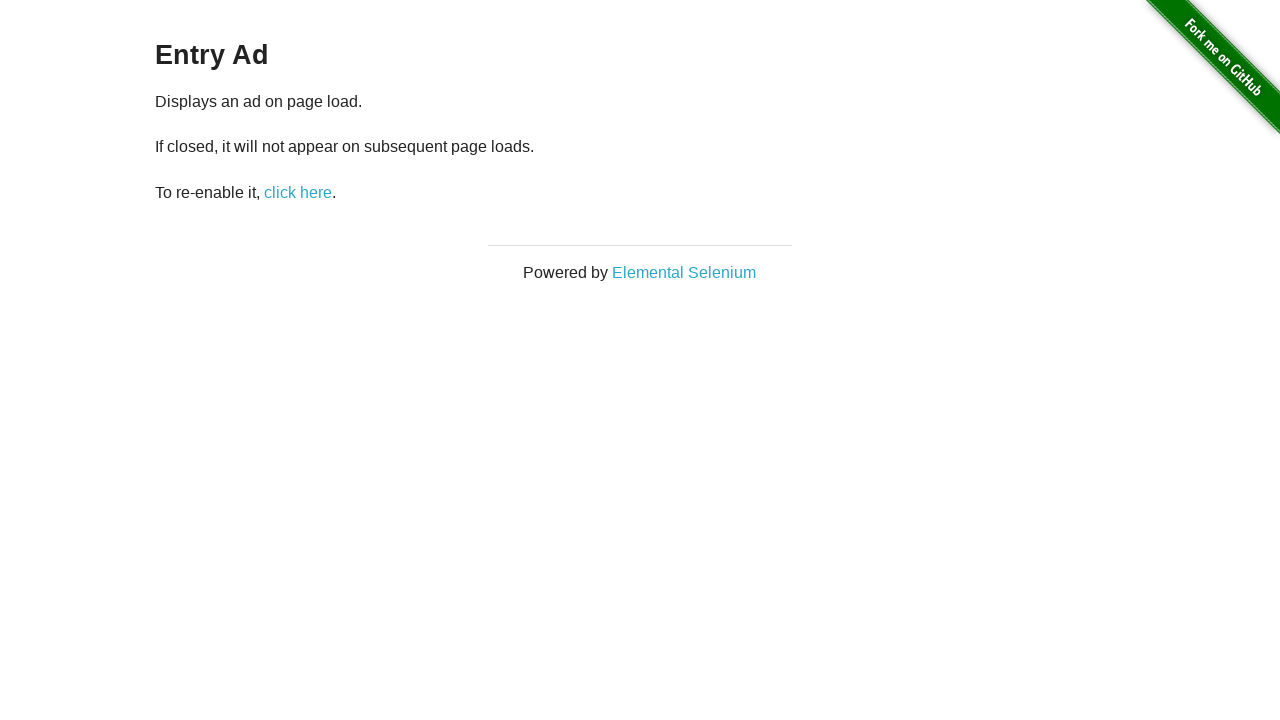

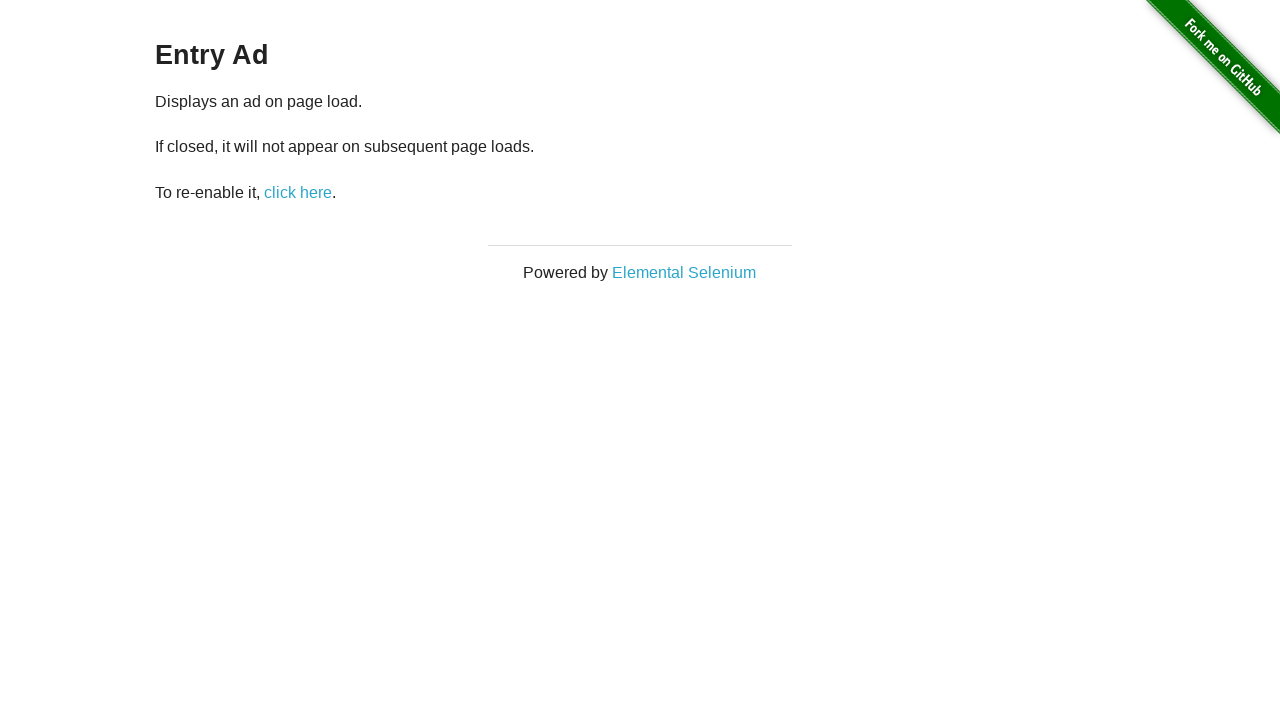